Tests button interactions on DemoQA including navigating to the Buttons section, performing double click, right click, and regular click actions on various buttons.

Starting URL: https://demoqa.com/elements

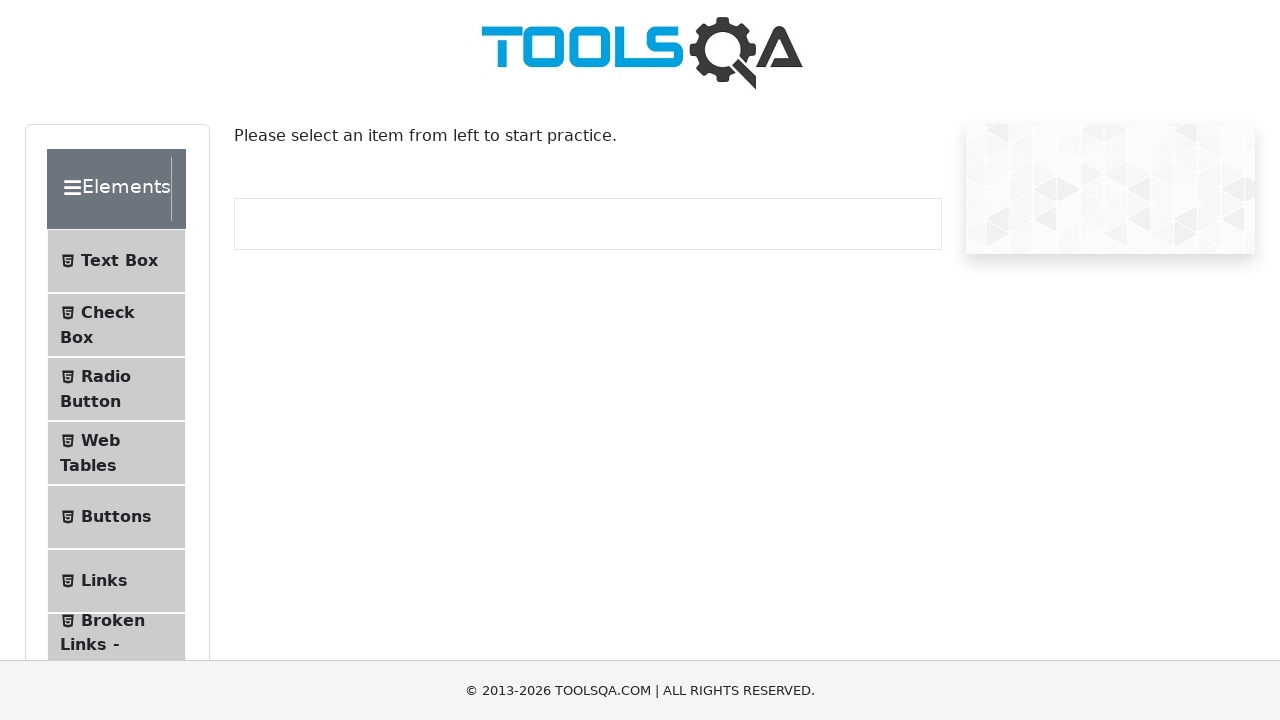

Clicked on Buttons menu item to navigate to Buttons section at (116, 517) on li#item-4
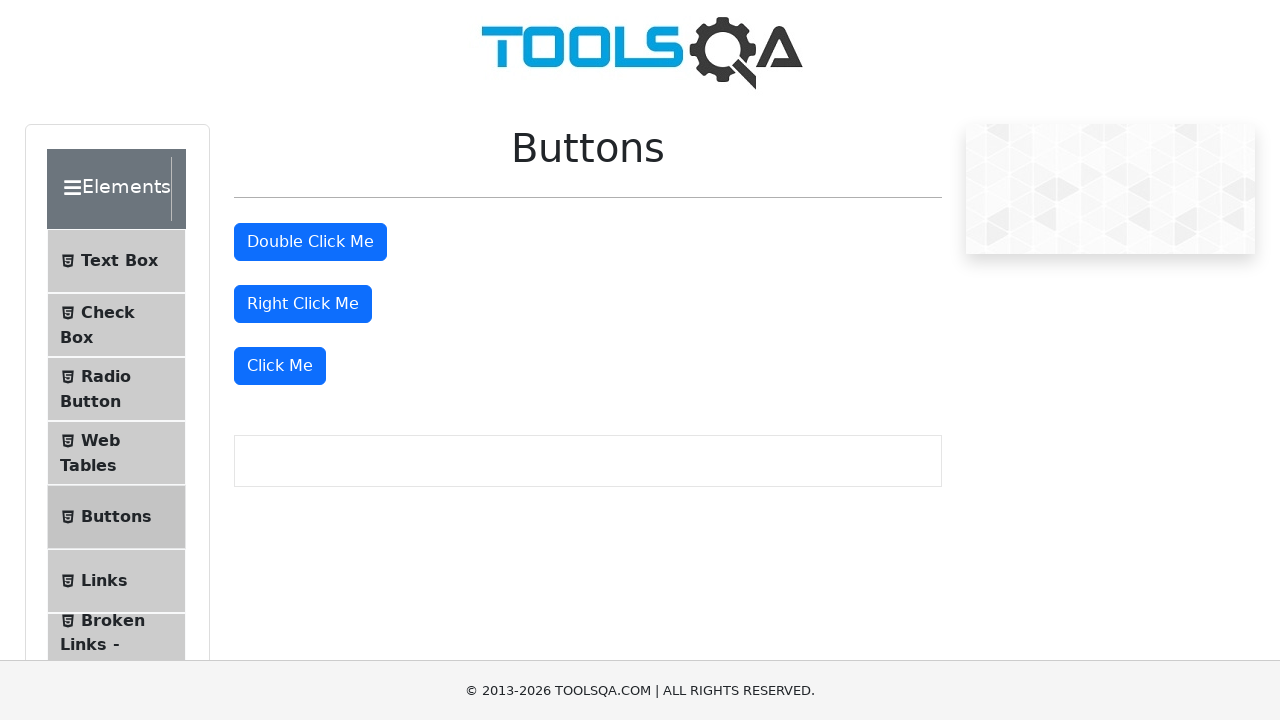

Buttons page loaded and double click button is visible
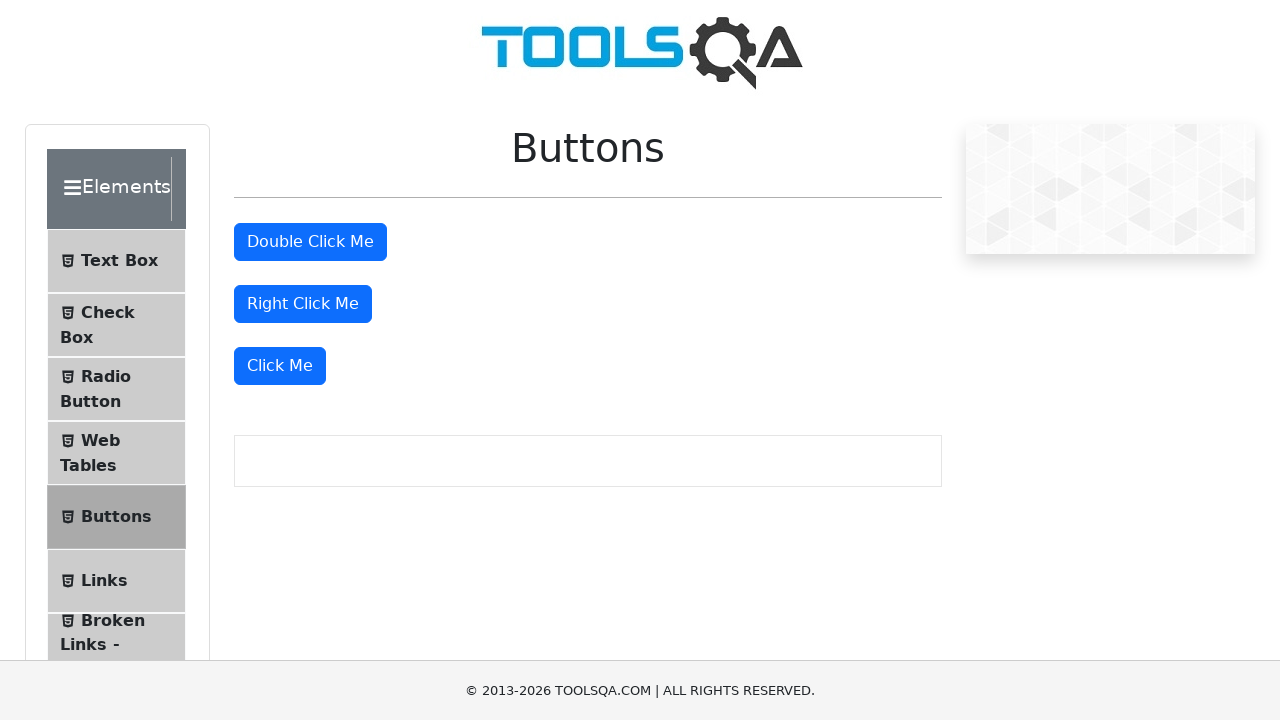

Double clicked on the double click button at (310, 242) on #doubleClickBtn
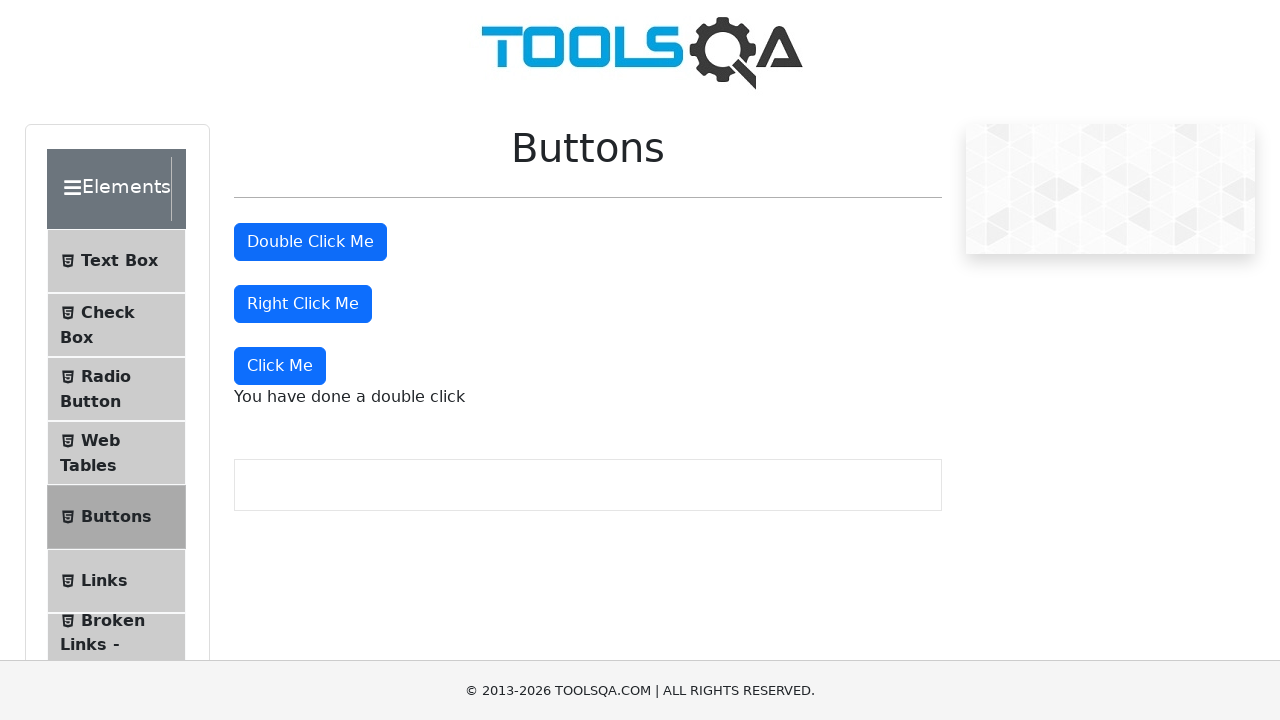

Waited 2 seconds after double click action
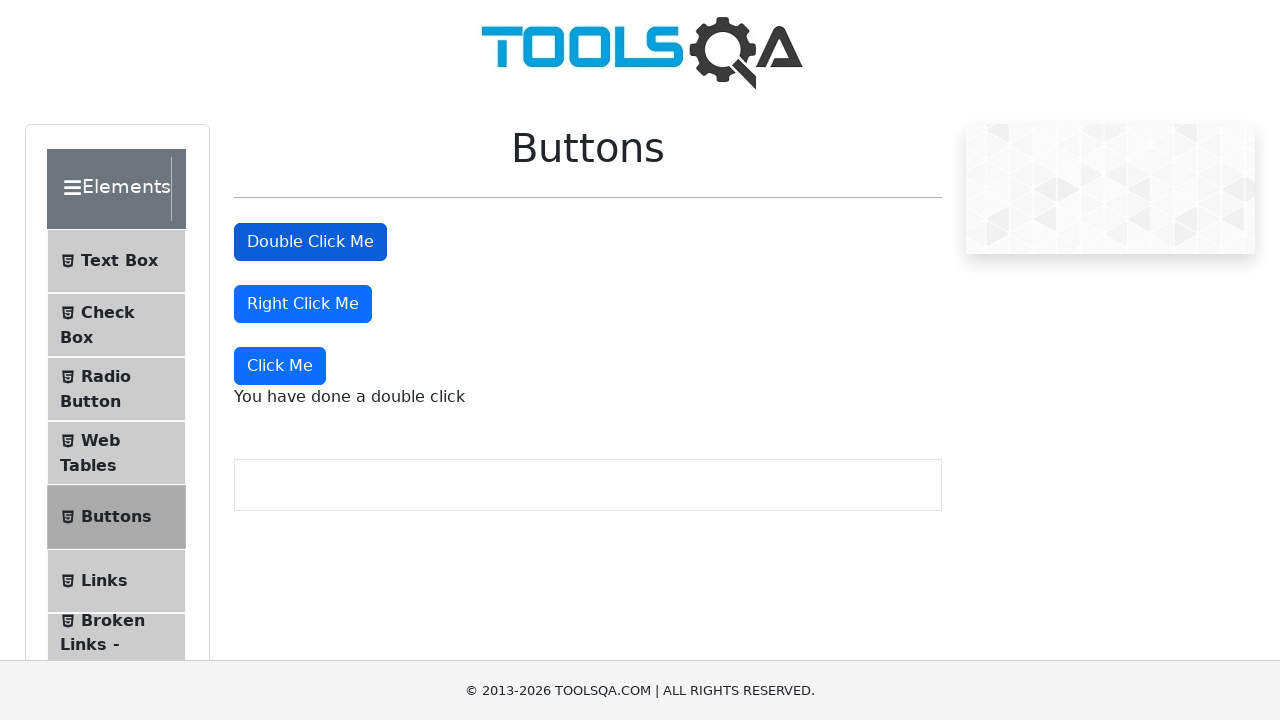

Reloaded the page after double click
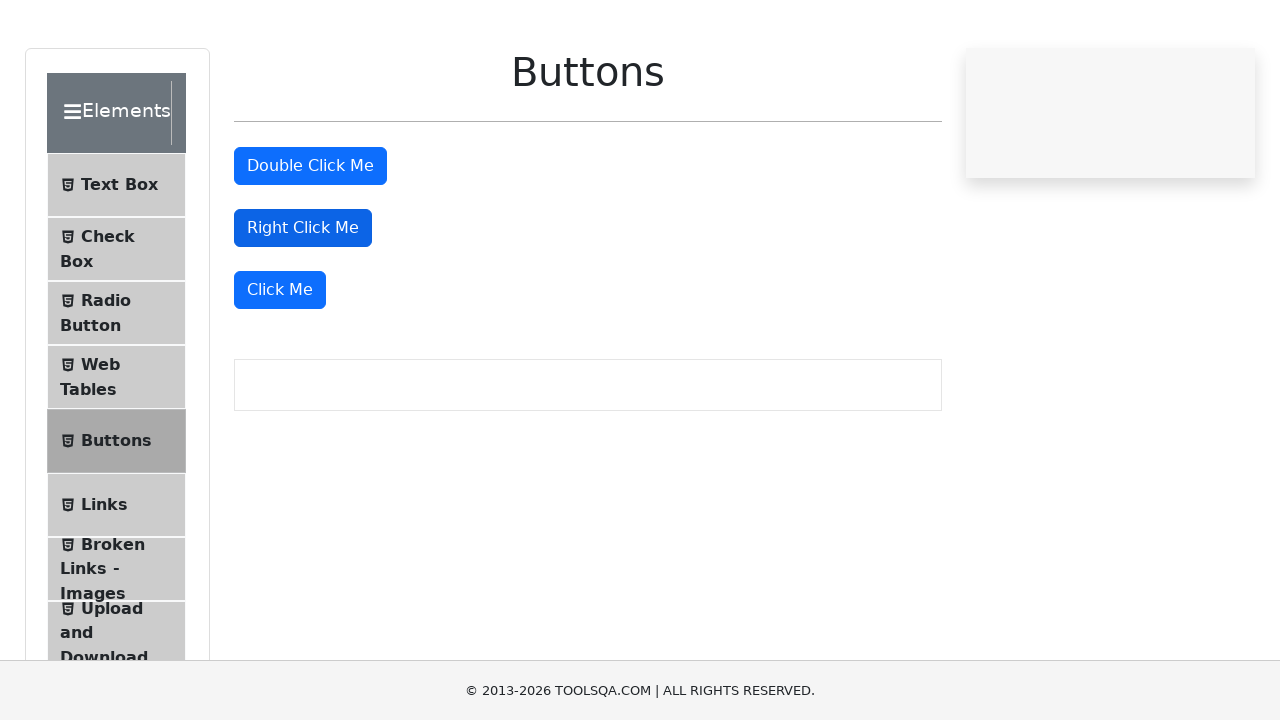

Right clicked on the right click button at (303, 304) on #rightClickBtn
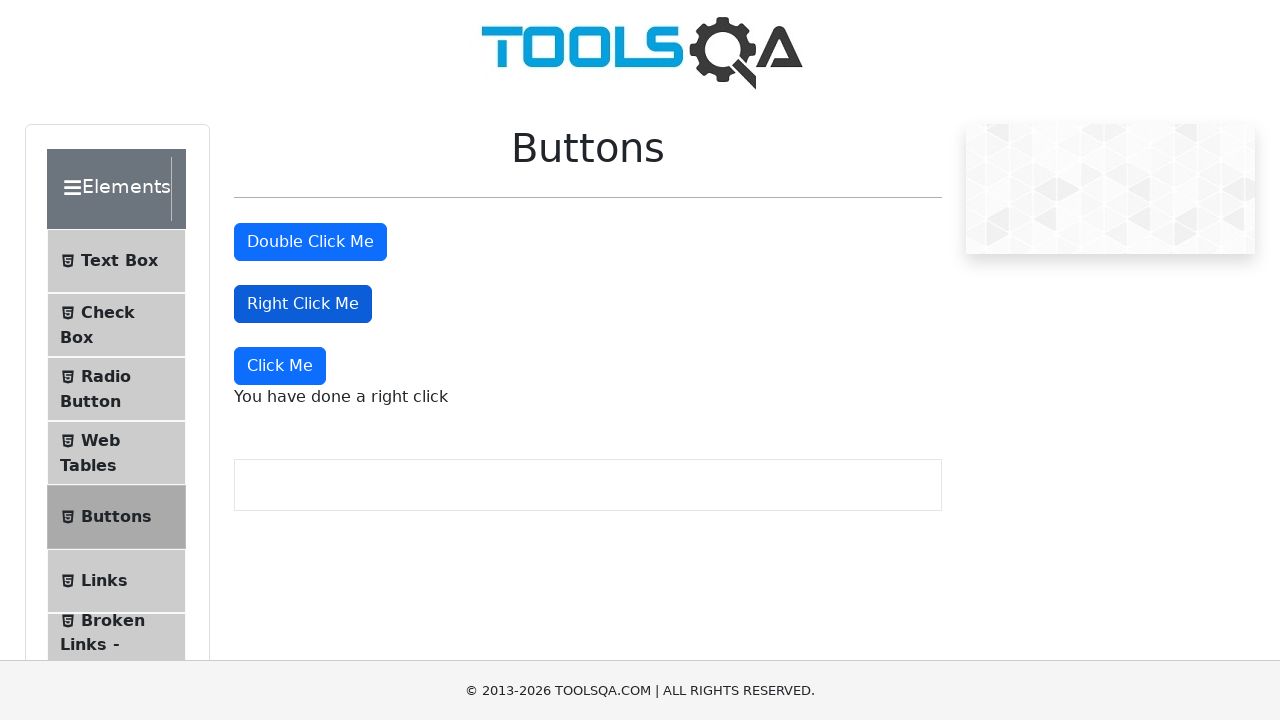

Waited 2 seconds after right click action
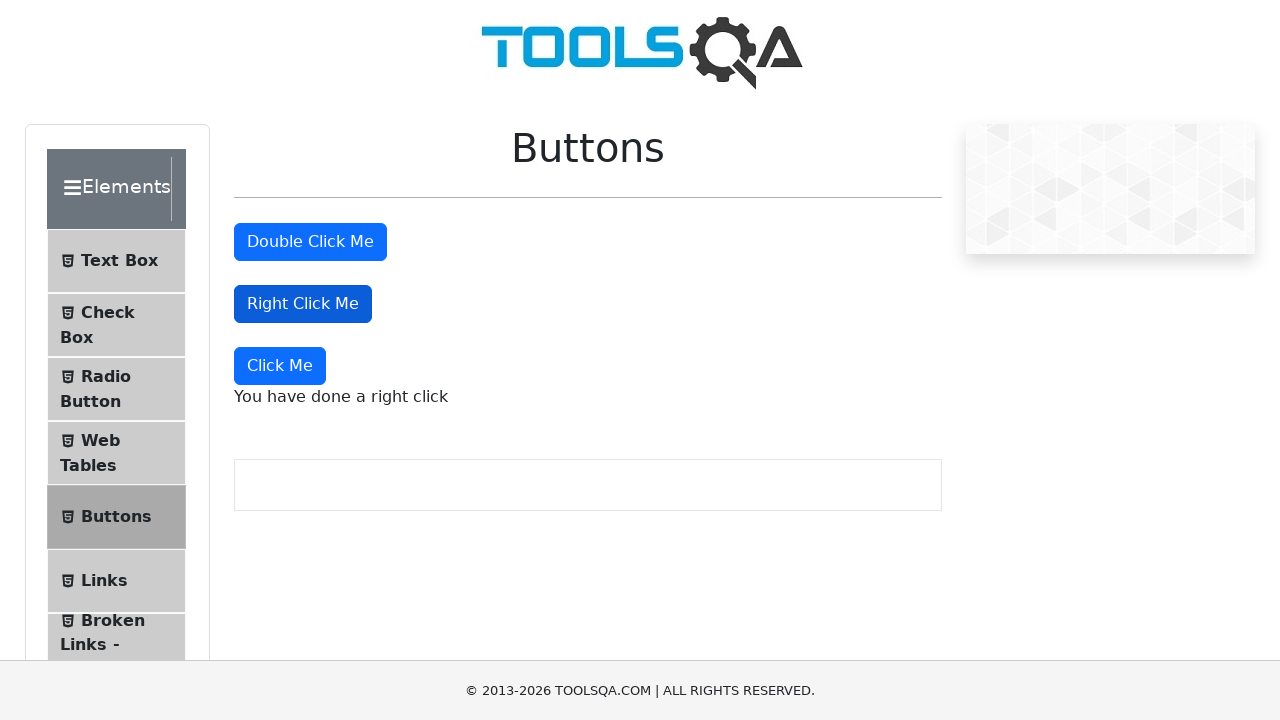

Reloaded the page after right click
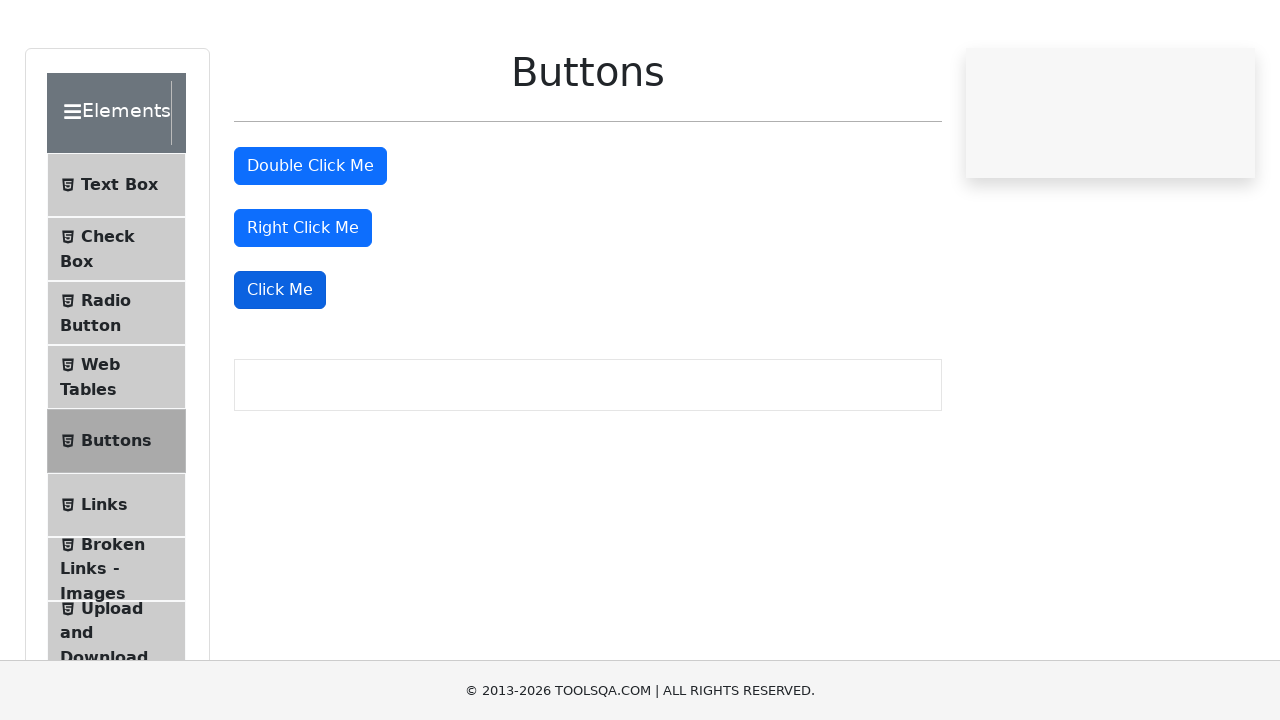

Clicked on the 'Click Me' button at (310, 242) on button.btn.btn-primary
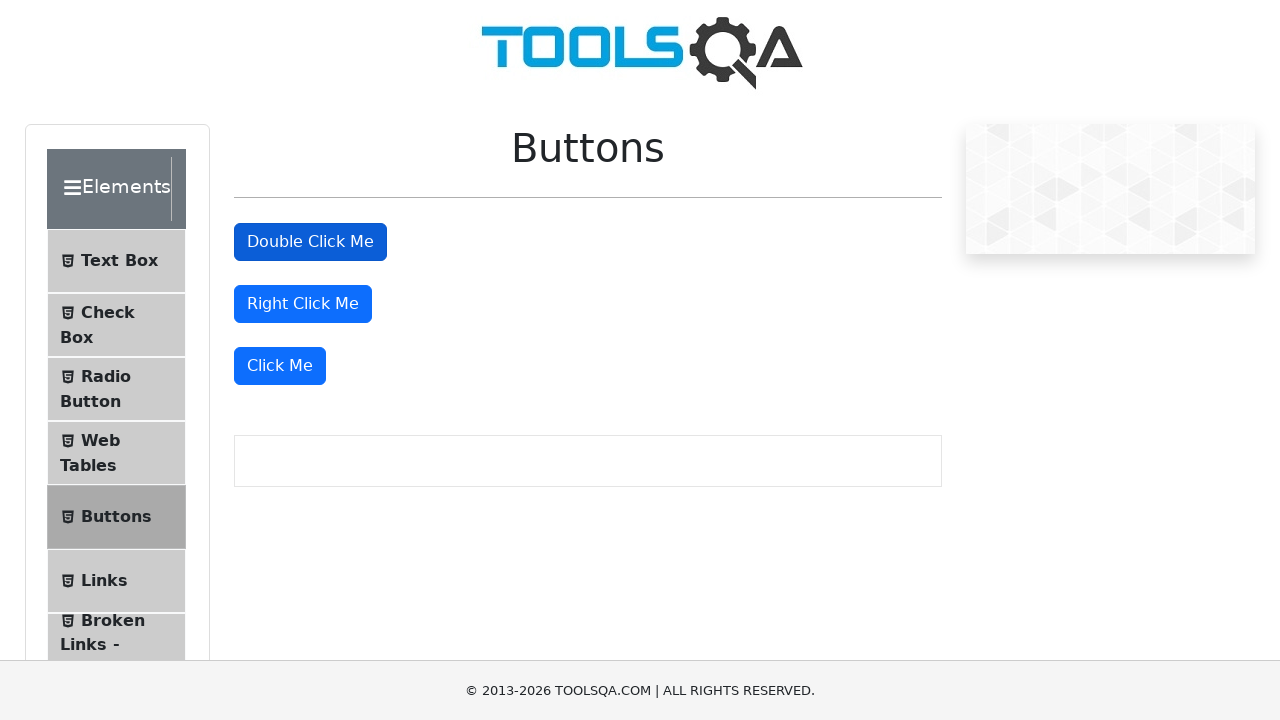

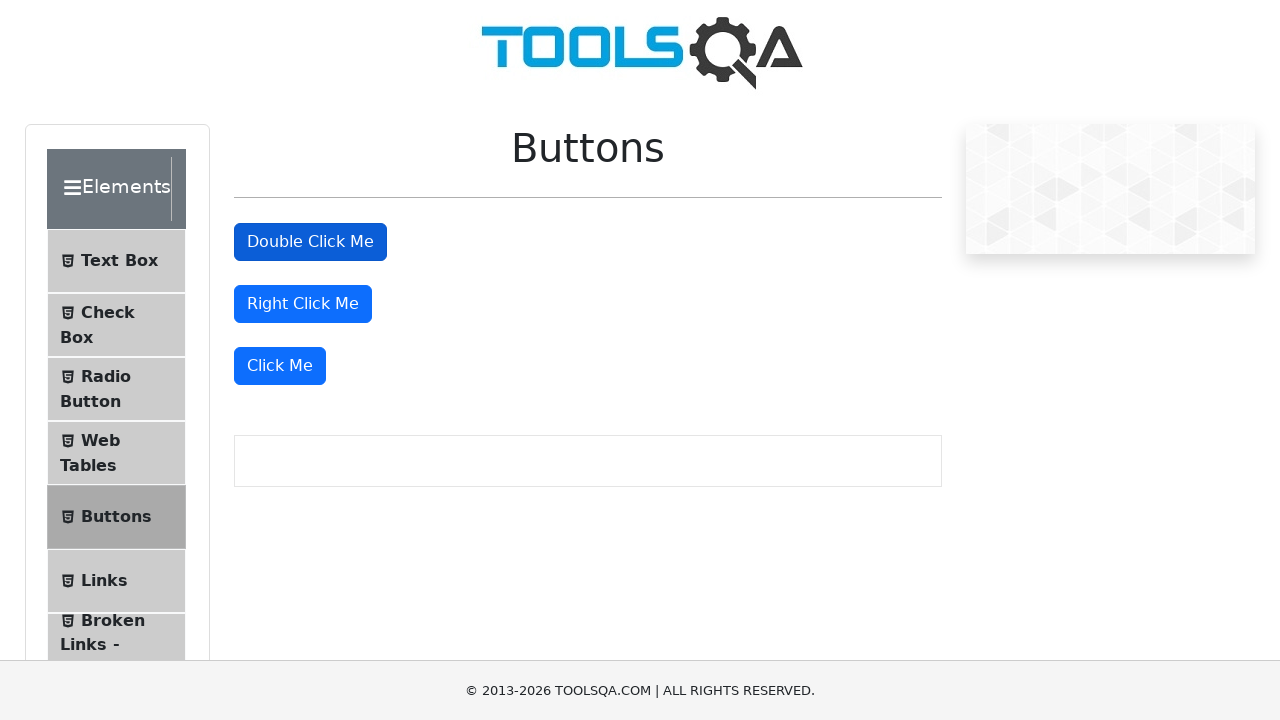